Tests table interactions by counting rows and columns, reading cell data, sorting by price column, and verifying the change in row order

Starting URL: https://training-support.net/webelements/tables

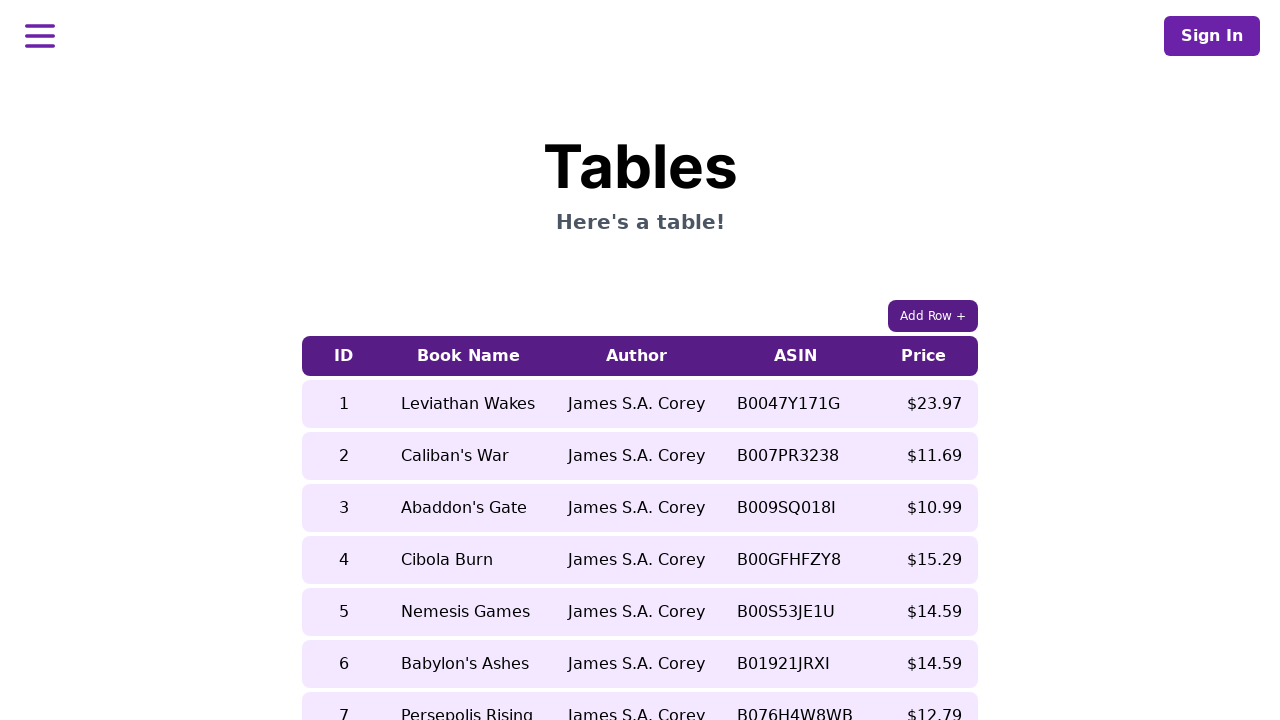

Counted rows in table tbody
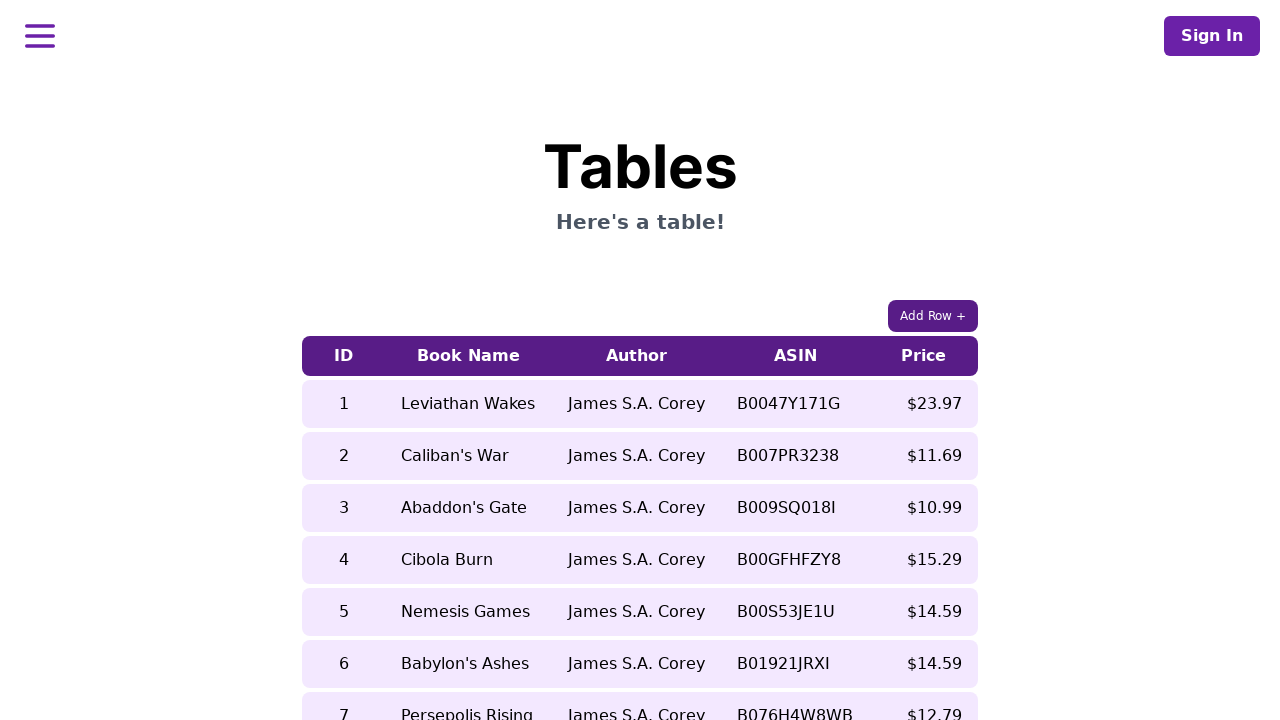

Counted columns in table thead
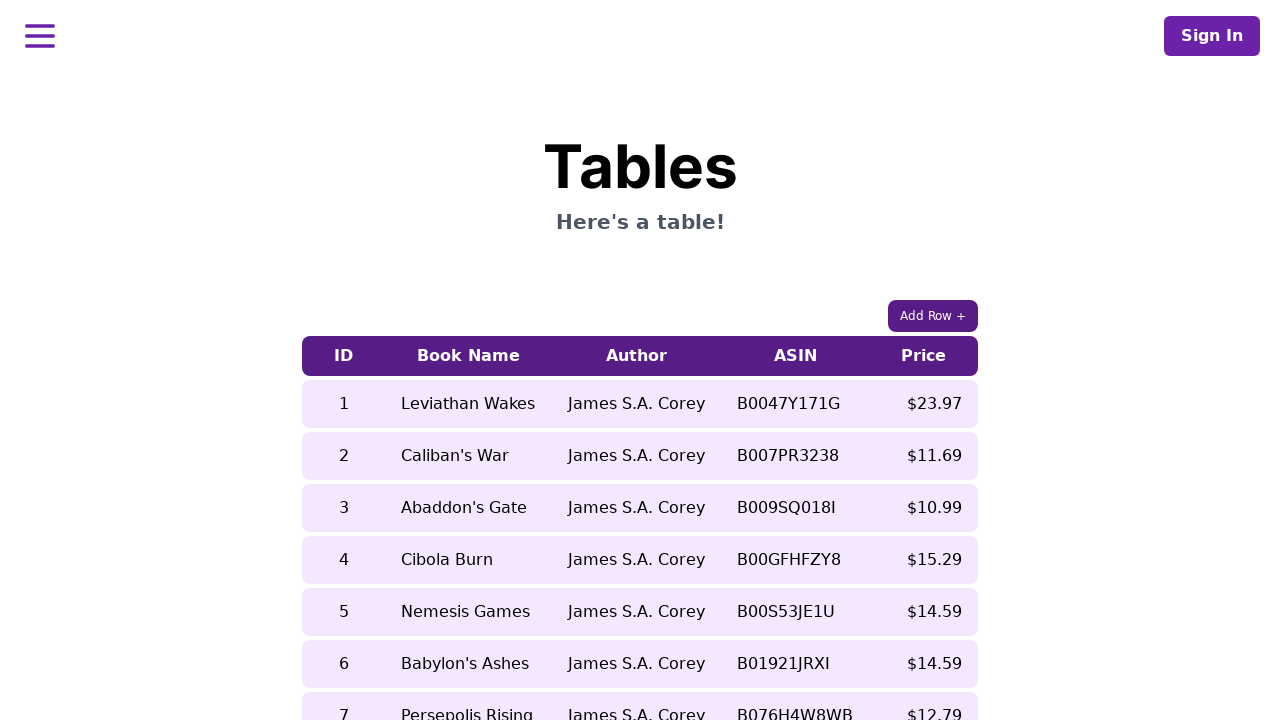

Retrieved book name from 5th row before sorting
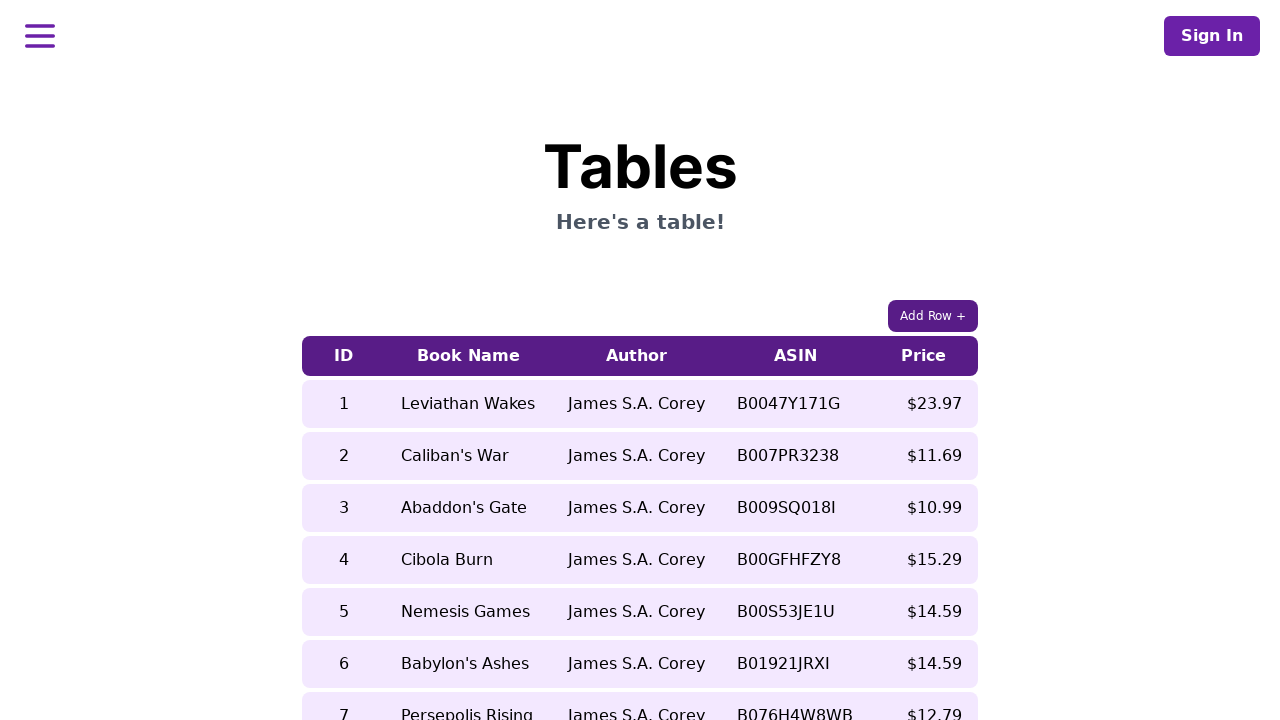

Clicked Price column header to sort table at (924, 356) on xpath=//th[text()='Price']
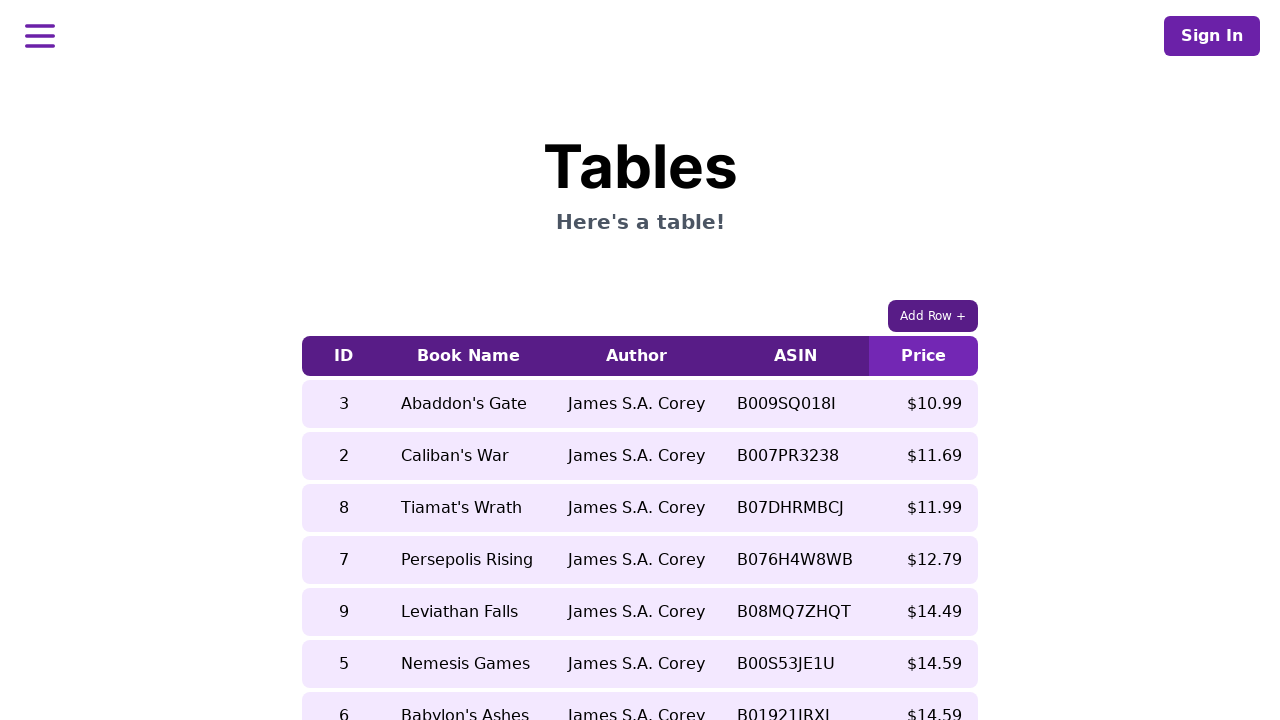

Waited for table to re-sort after price column click
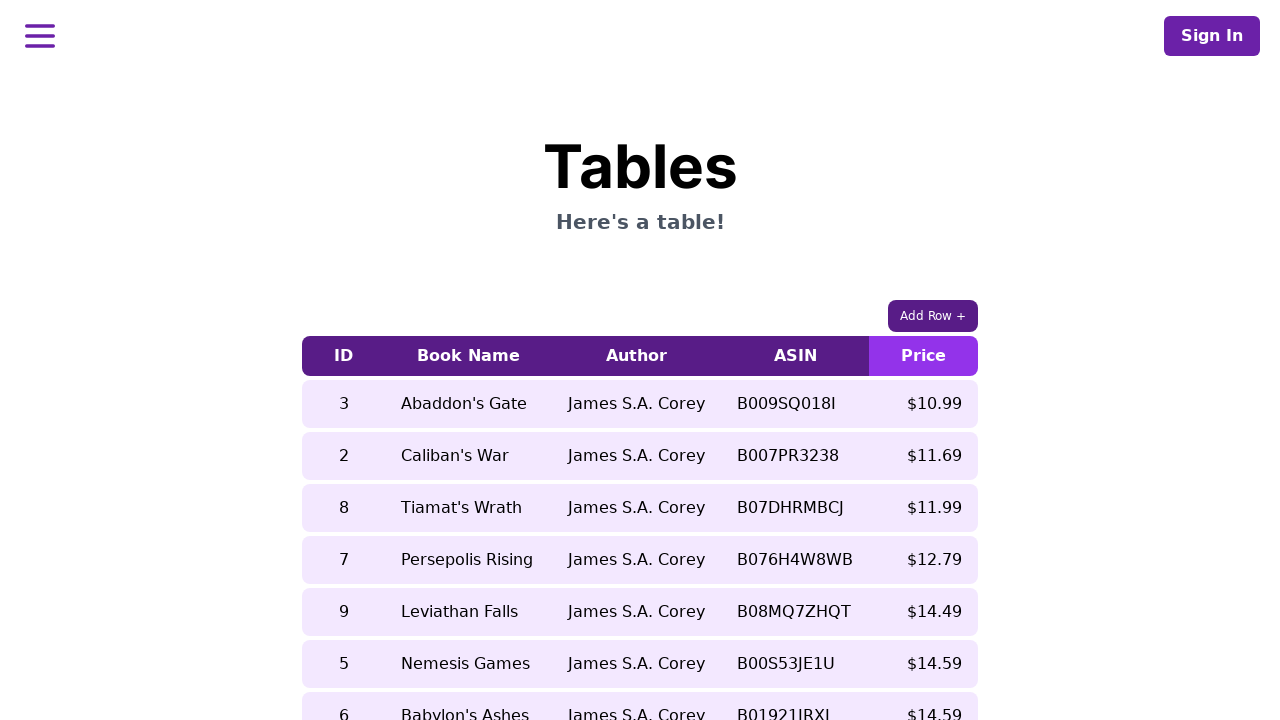

Retrieved book name from 5th row after price sorting
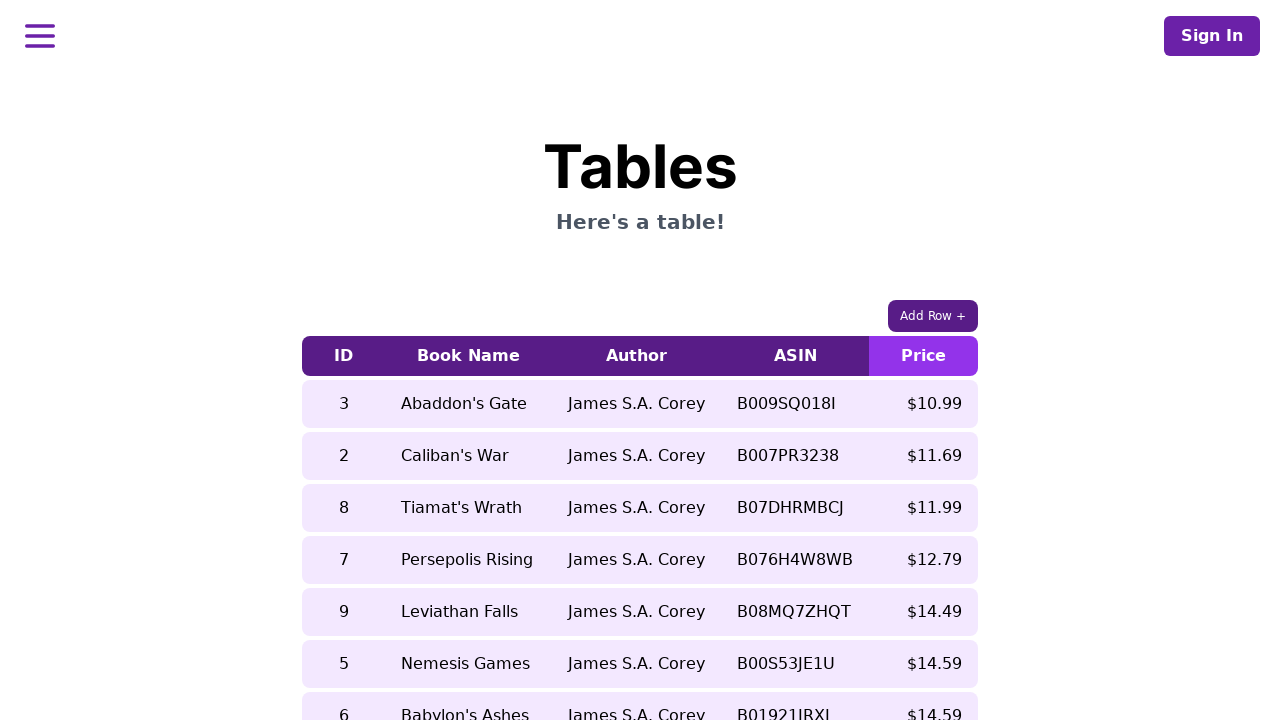

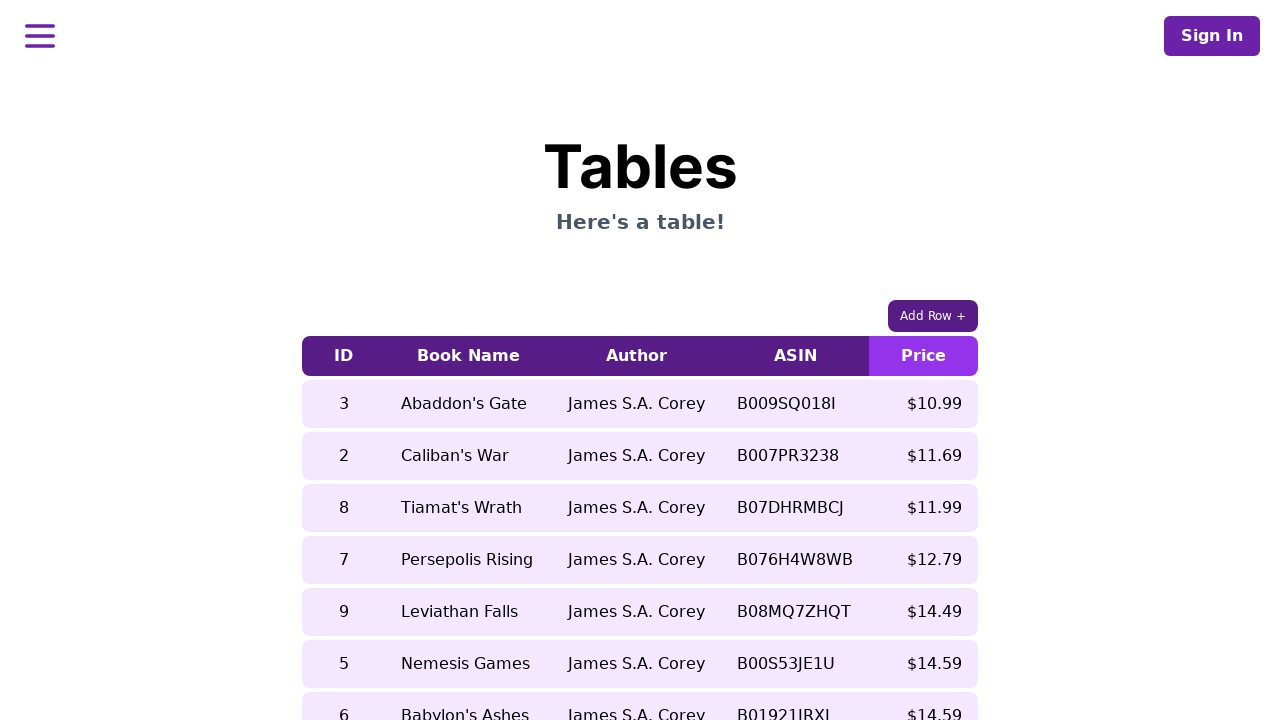